Verifies that the page title is 'OrangeHRM'

Starting URL: https://opensource-demo.orangehrmlive.com/web/index.php/auth/login

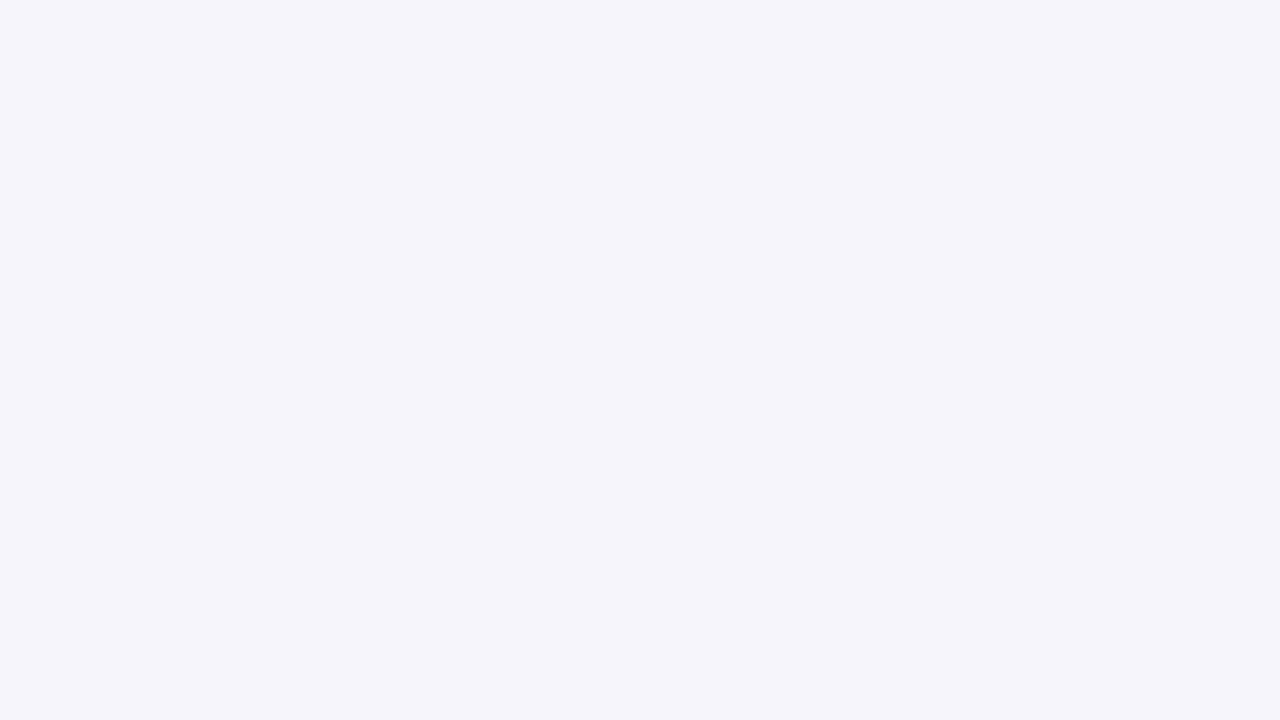

Waited 3 seconds for page to load
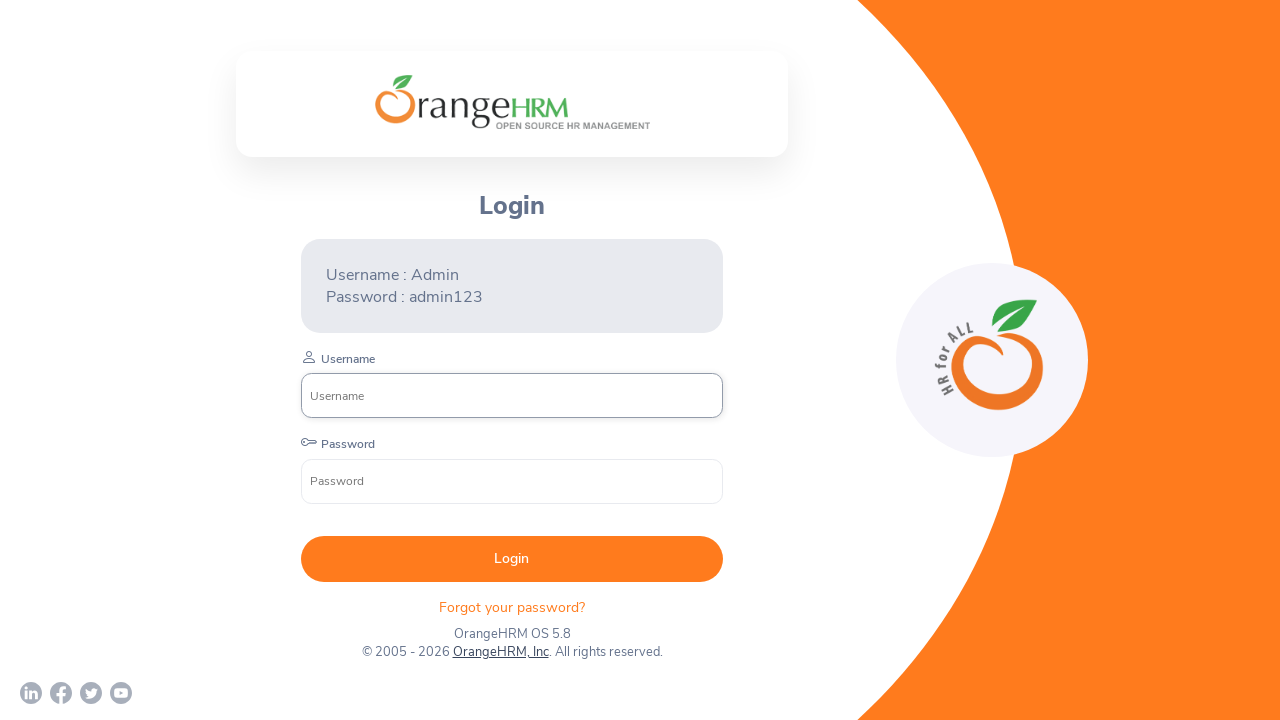

Verified page title is 'OrangeHRM'
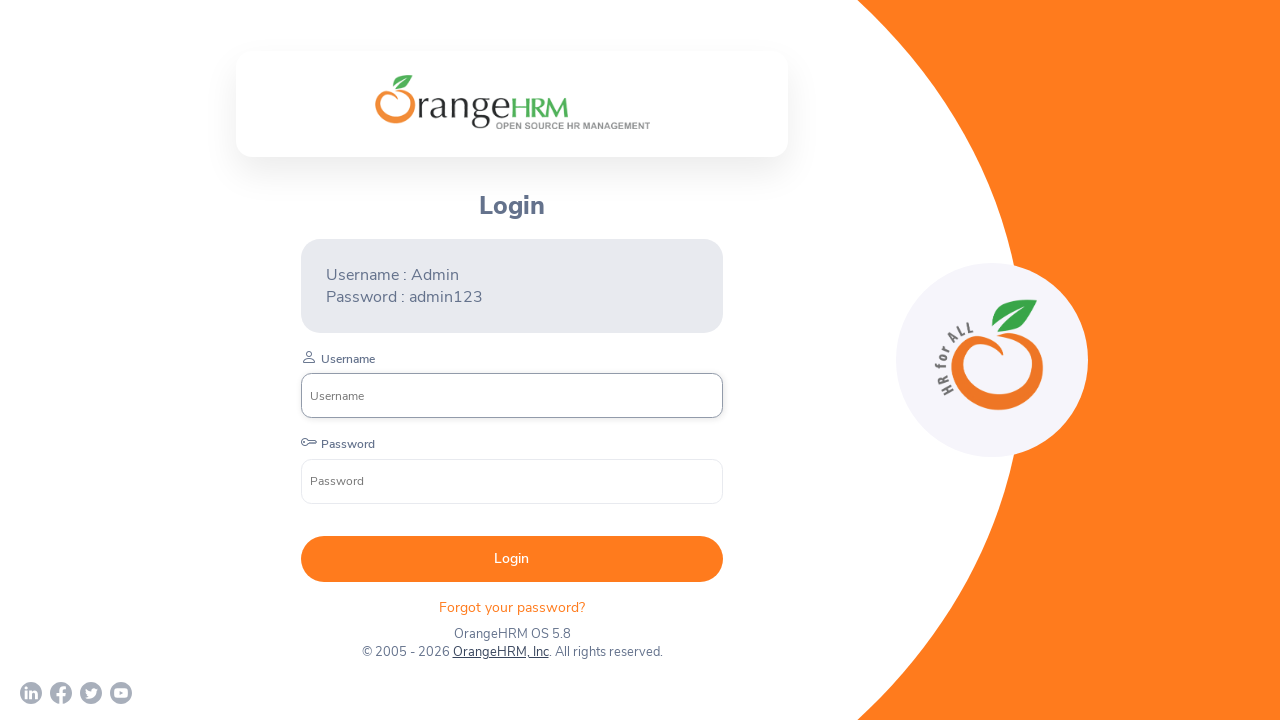

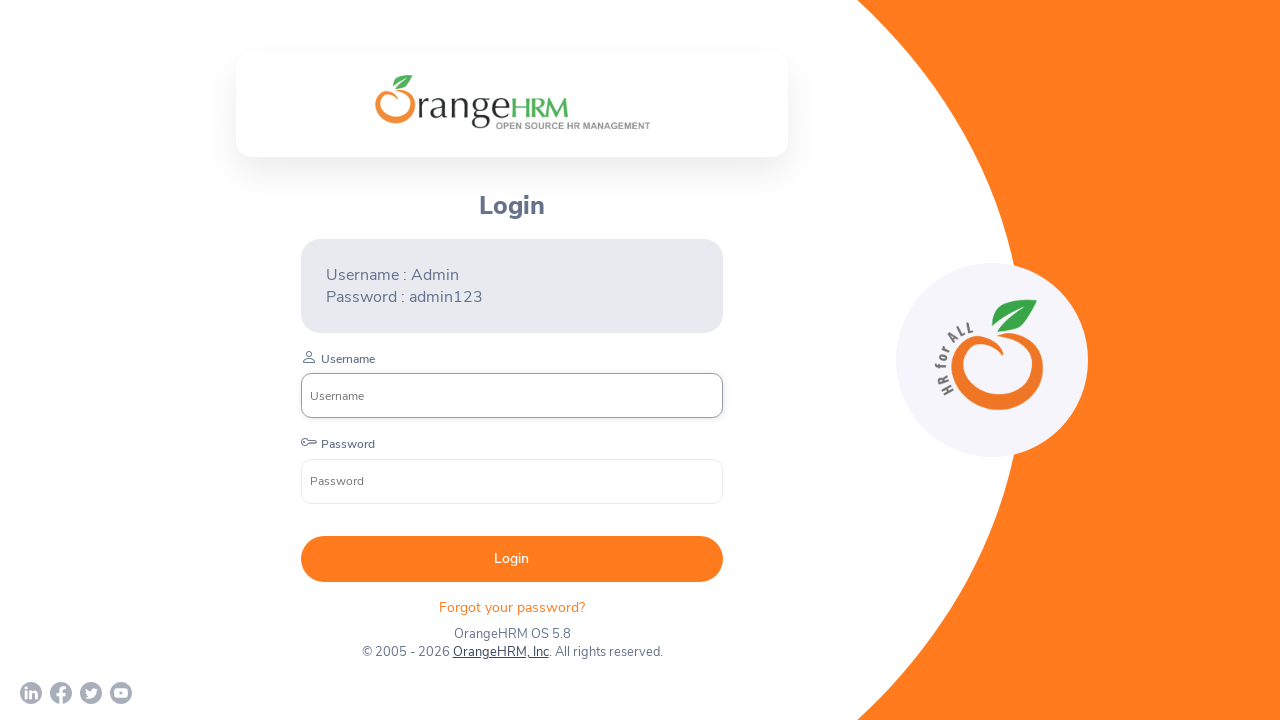